Tests clicking the ENTER button on the ShareLane homepage.

Starting URL: https://www.sharelane.com

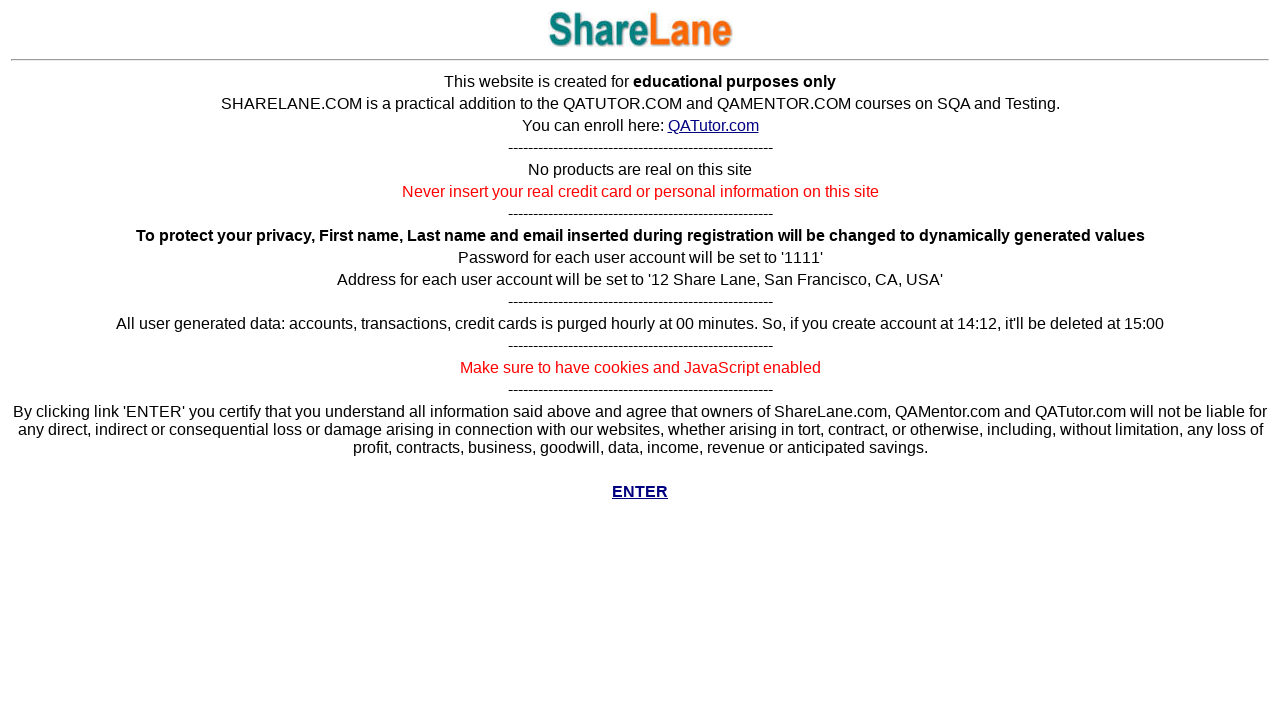

Clicked the ENTER button on the ShareLane homepage at (640, 492) on xpath=//b[text()='ENTER']
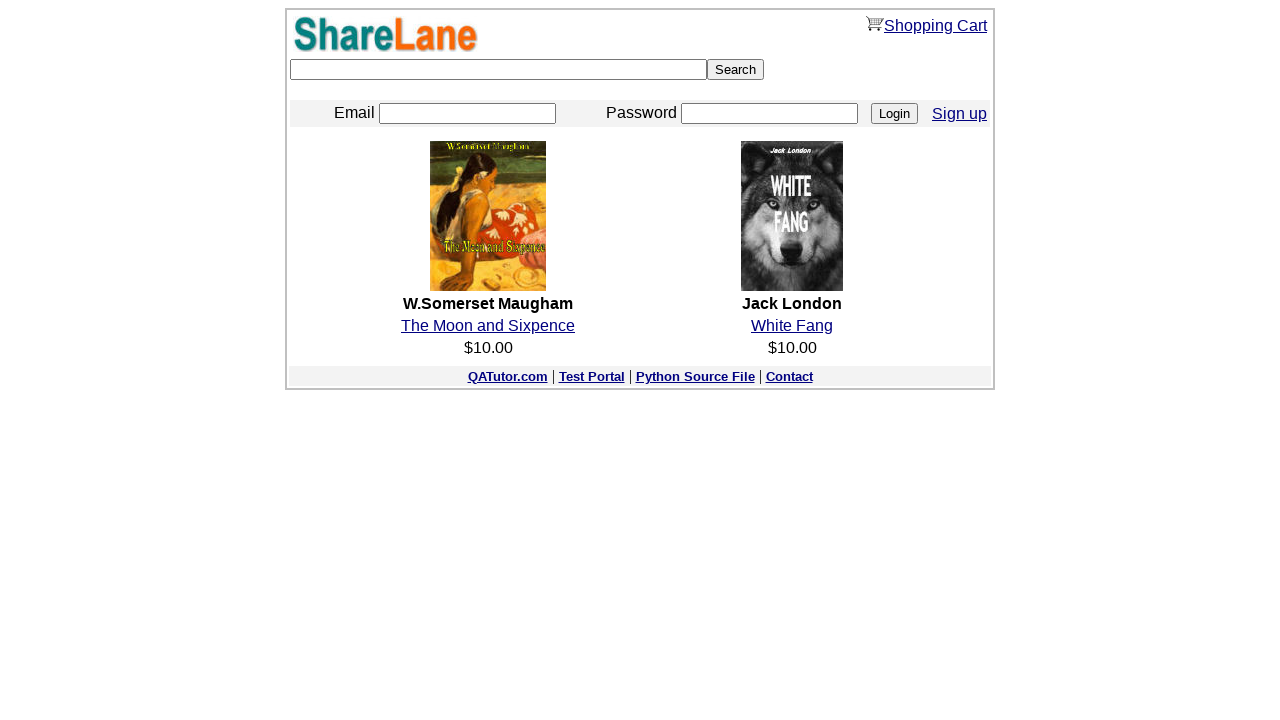

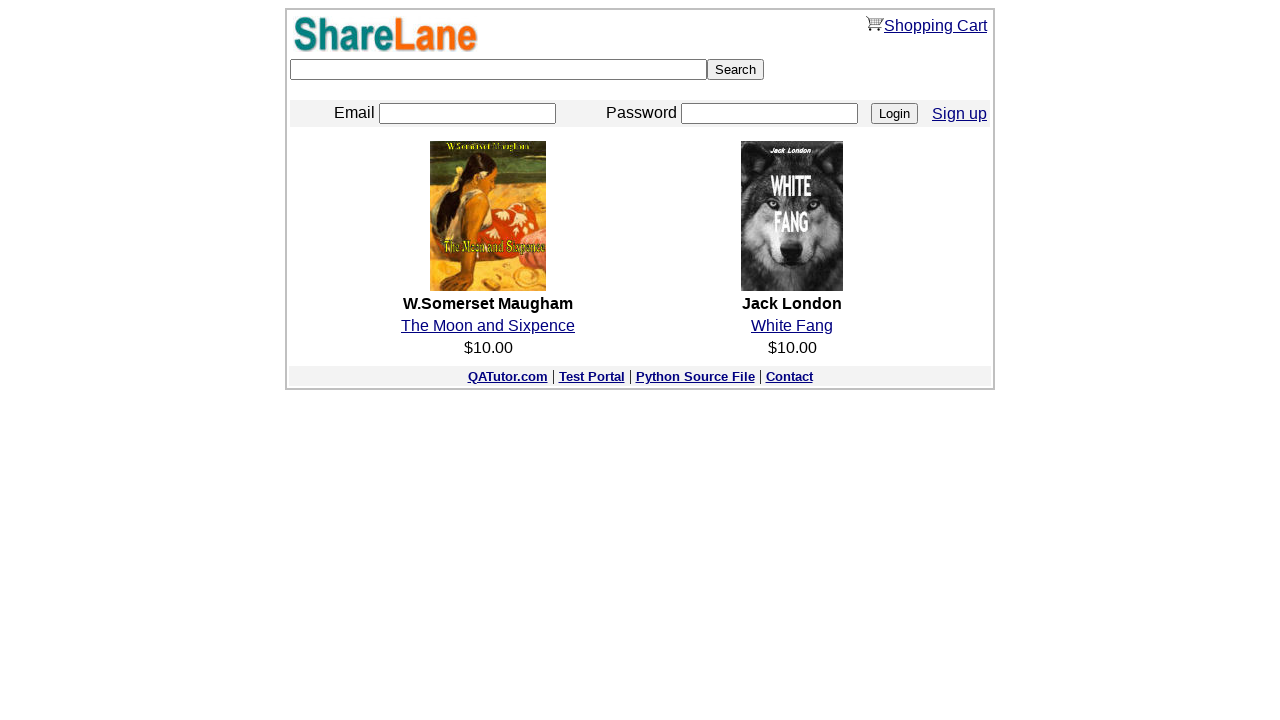